Tests a dynamic loading page where content is rendered after a loading bar, clicks a start button and waits for the finish text to appear

Starting URL: http://the-internet.herokuapp.com/dynamic_loading/2

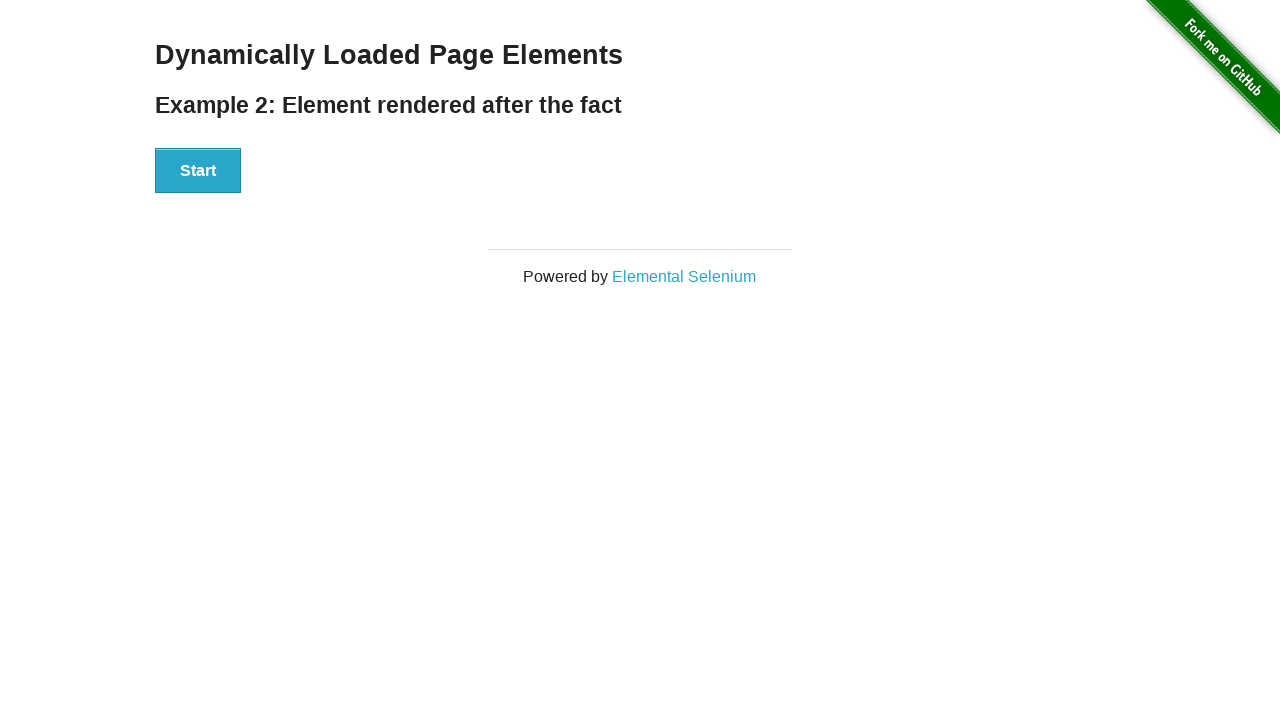

Clicked the start button to trigger dynamic loading at (198, 171) on #start button
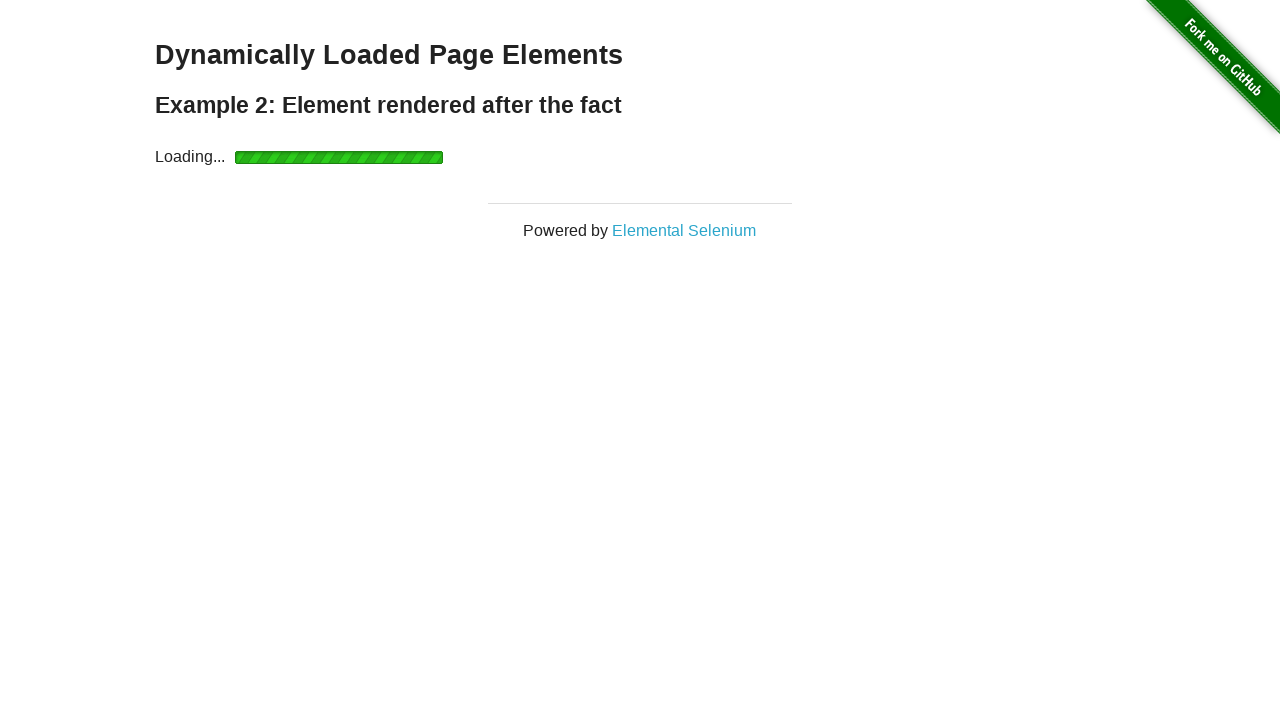

Waited for finish element to become visible after loading bar completed
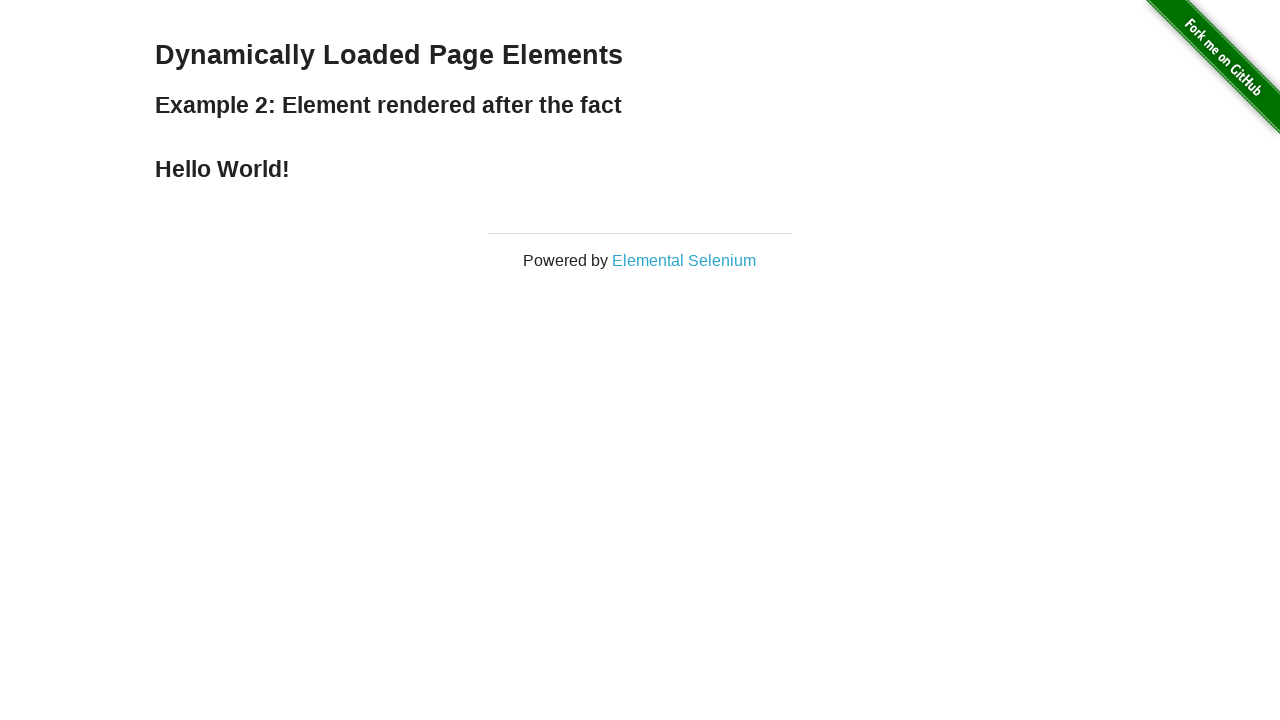

Verified that finish element contains 'Hello World!' text
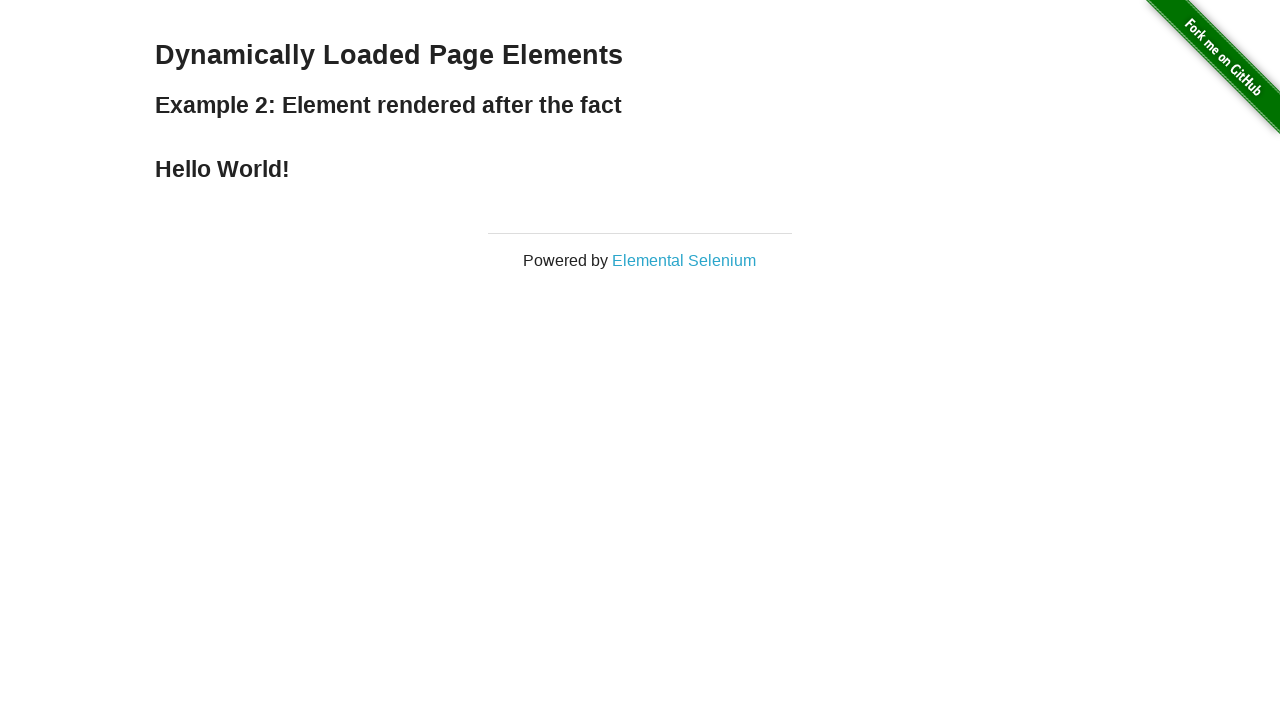

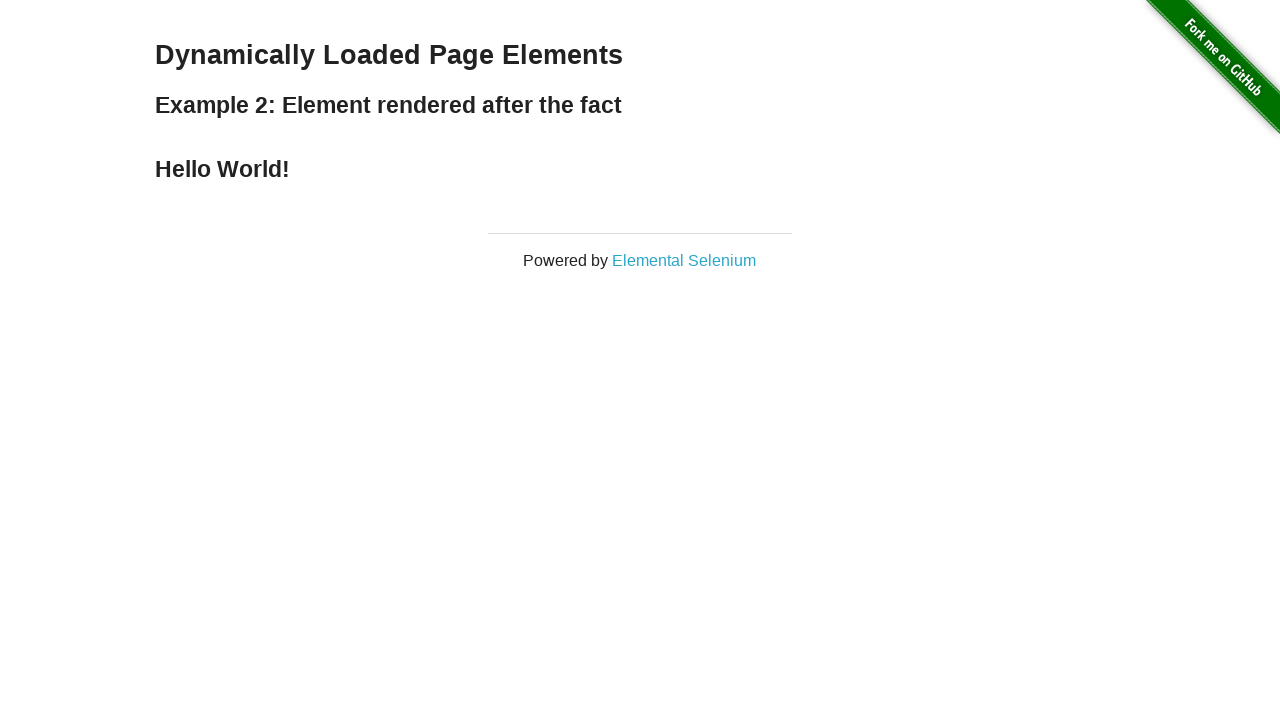